Navigates to the MSC Music organization website and clicks a button element on the page.

Starting URL: https://mscmusic.org/

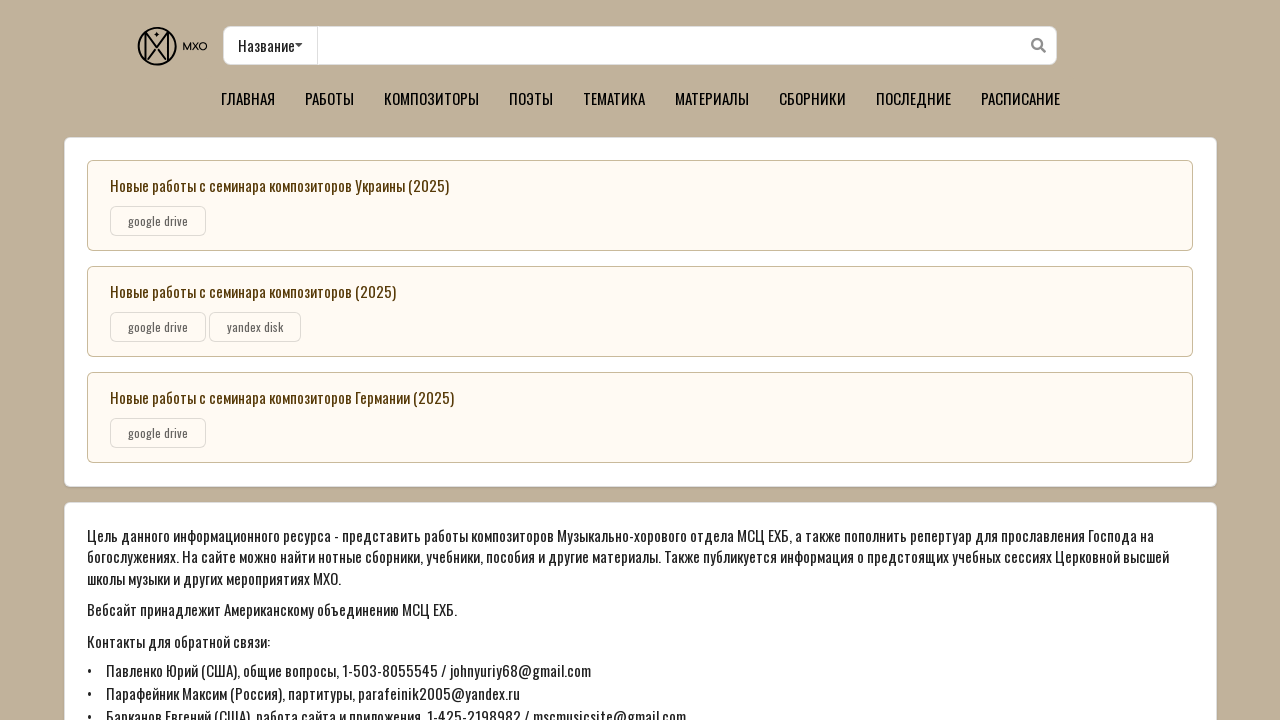

Waited for page to fully load (networkidle)
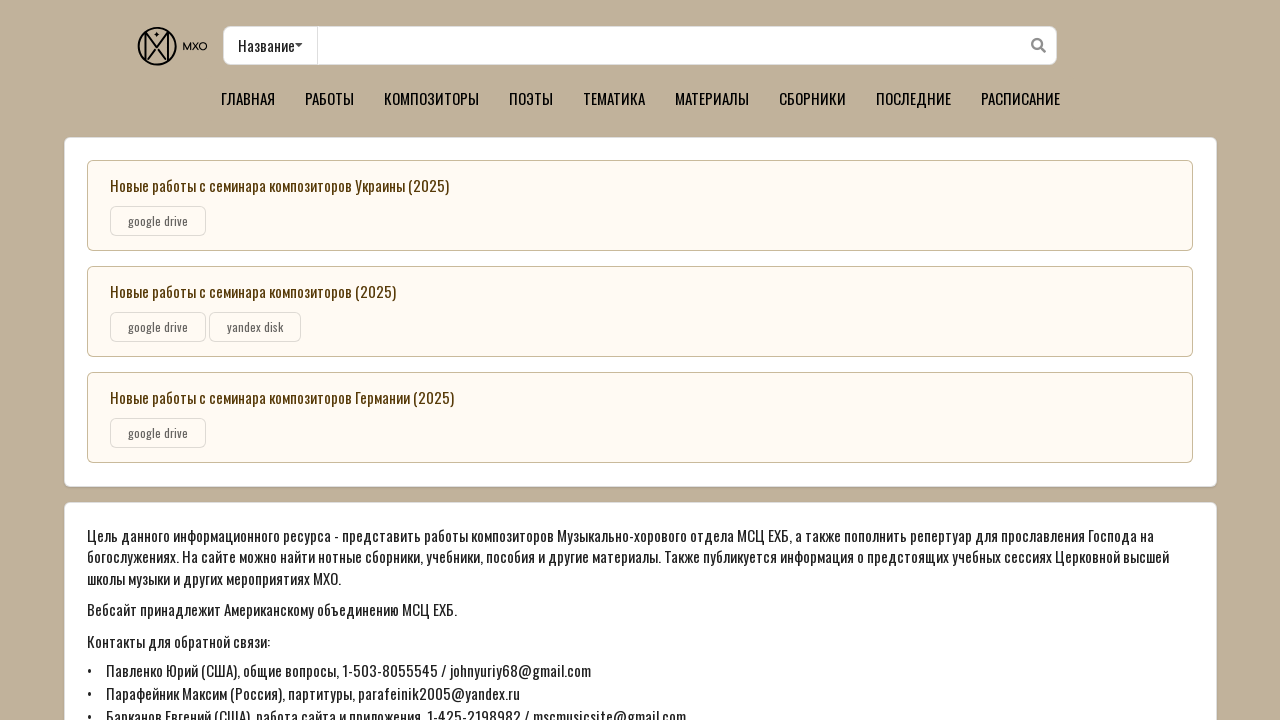

Clicked the ORNI button element at (130, 361) on button.ui.mini.basic.button
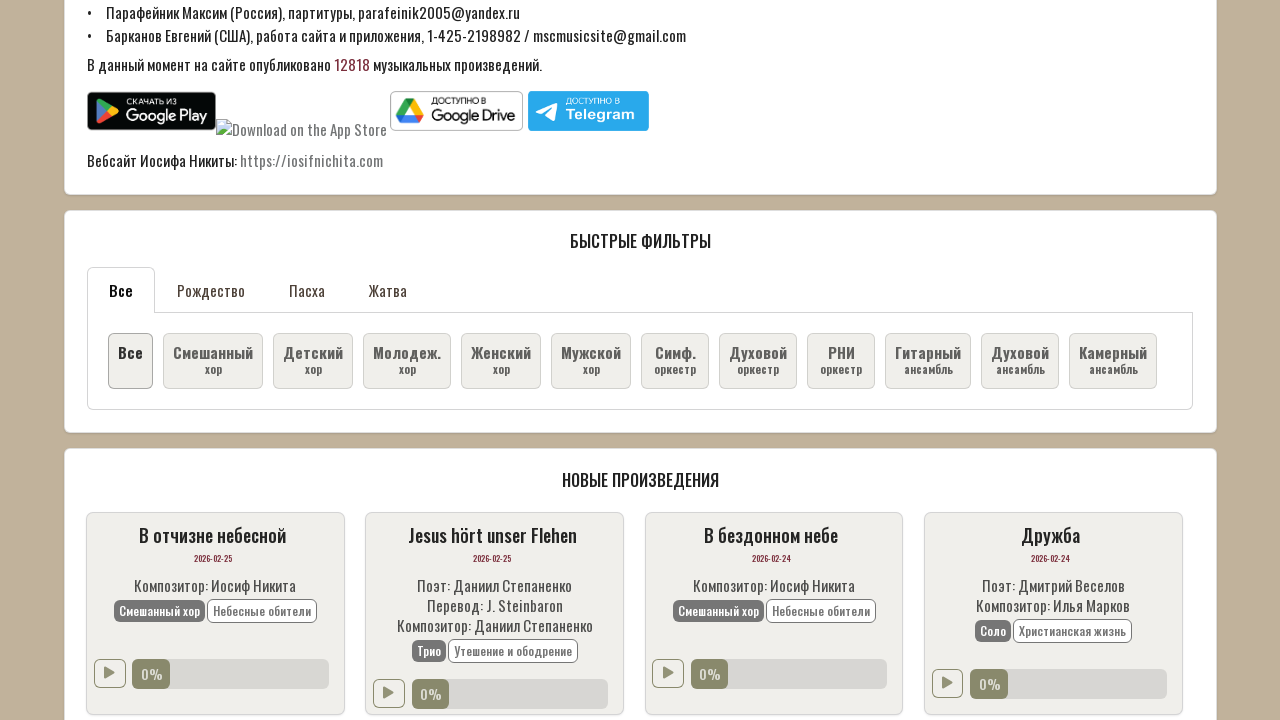

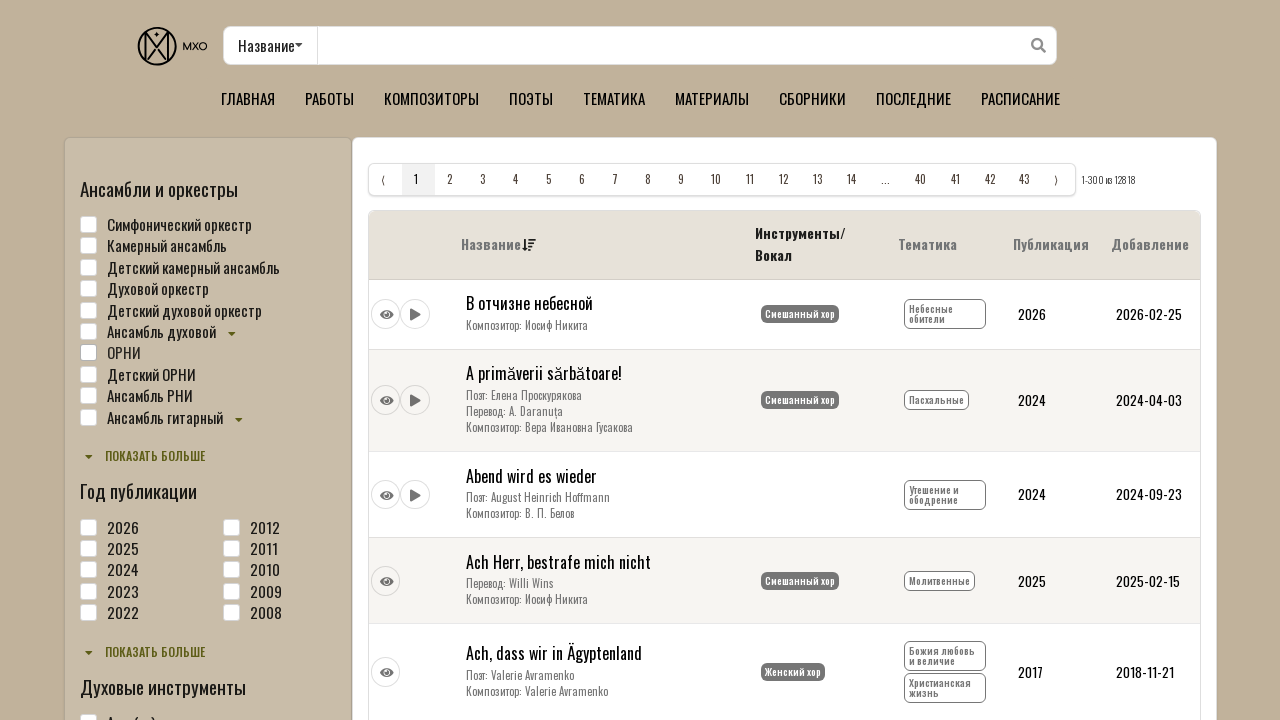